Tests JavaScript confirm alert handling by clicking a button to trigger a confirm dialog, then accepting it by clicking OK.

Starting URL: https://v1.training-support.net/selenium/javascript-alerts

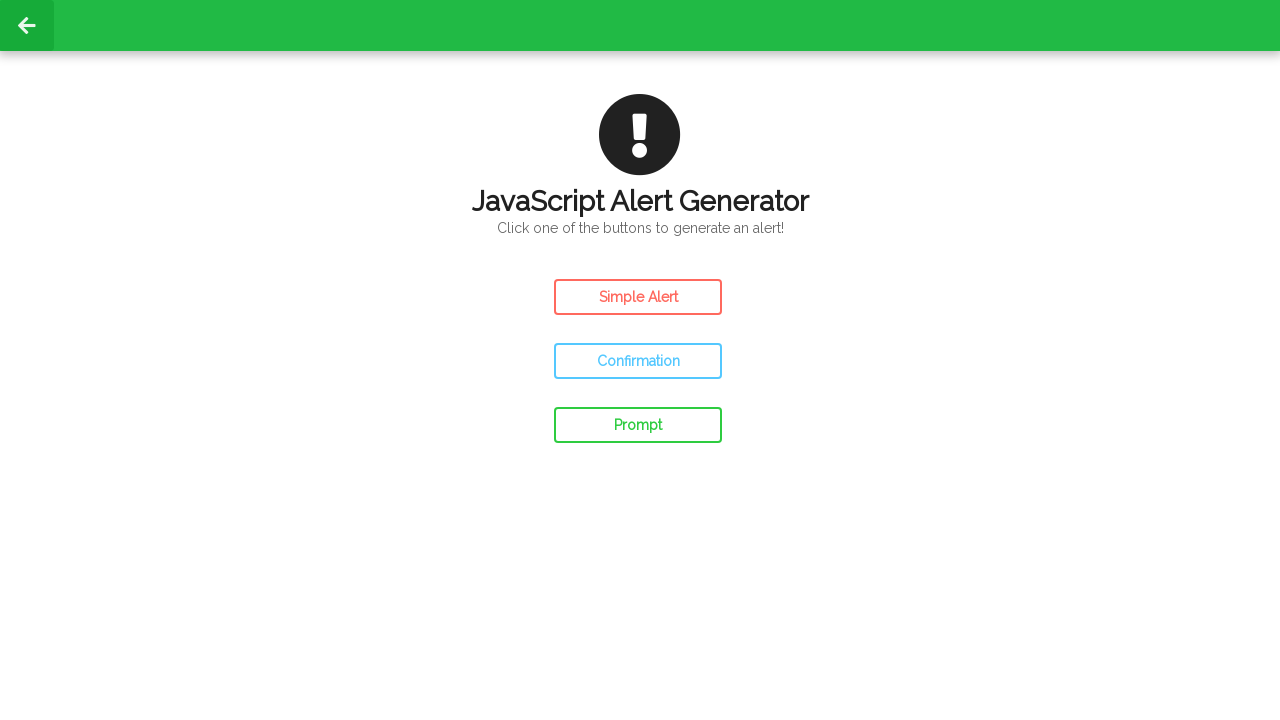

Set up dialog handler to accept confirm alerts
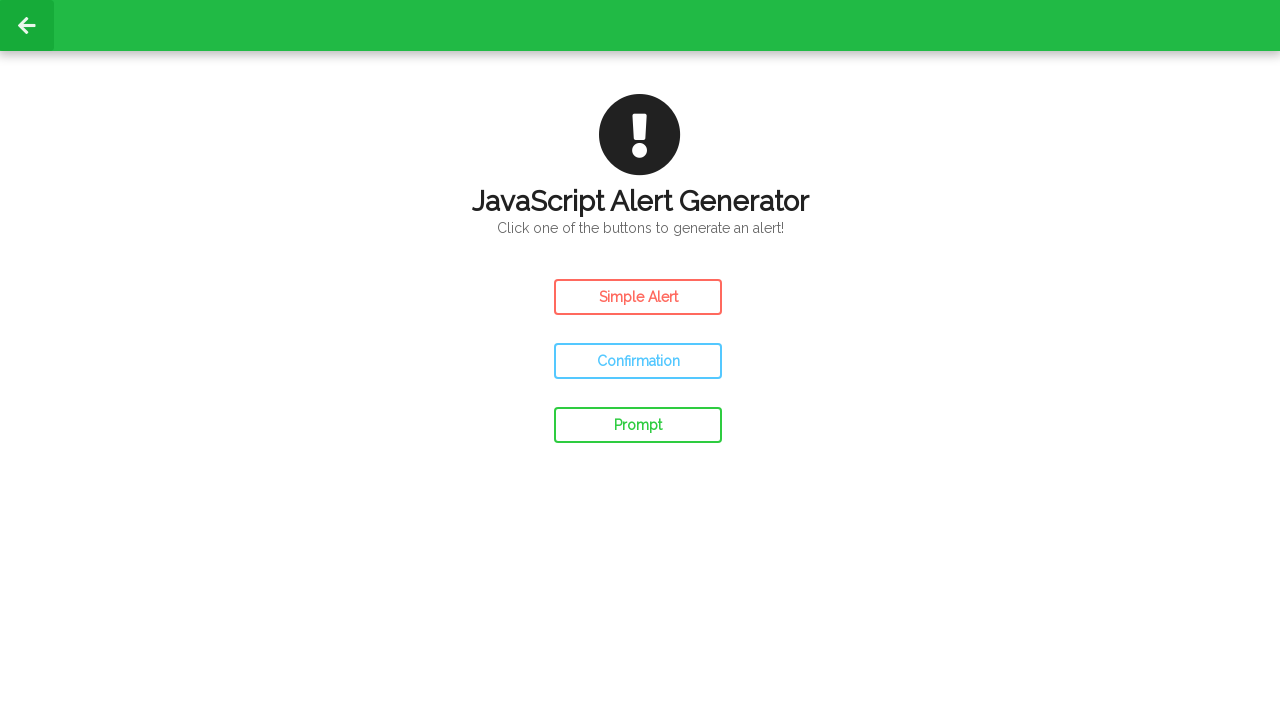

Clicked confirm button to trigger JavaScript confirm dialog at (638, 361) on #confirm
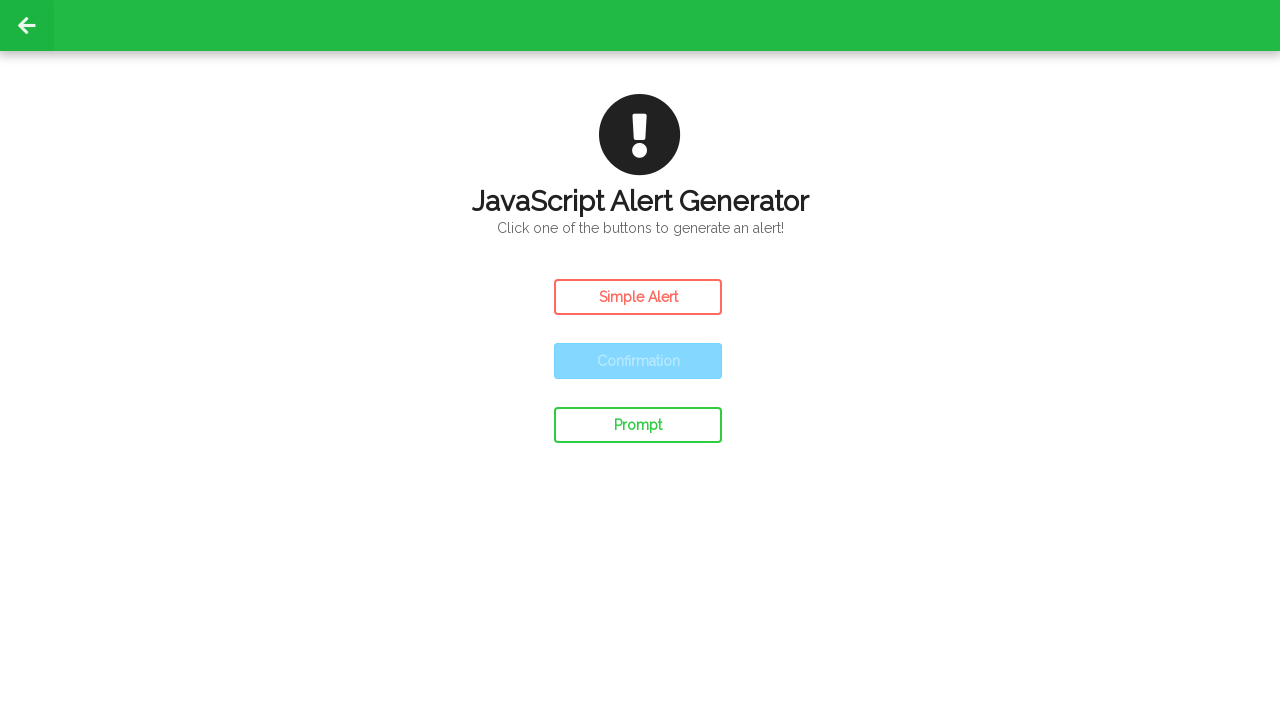

Waited for confirm dialog to be handled and accepted
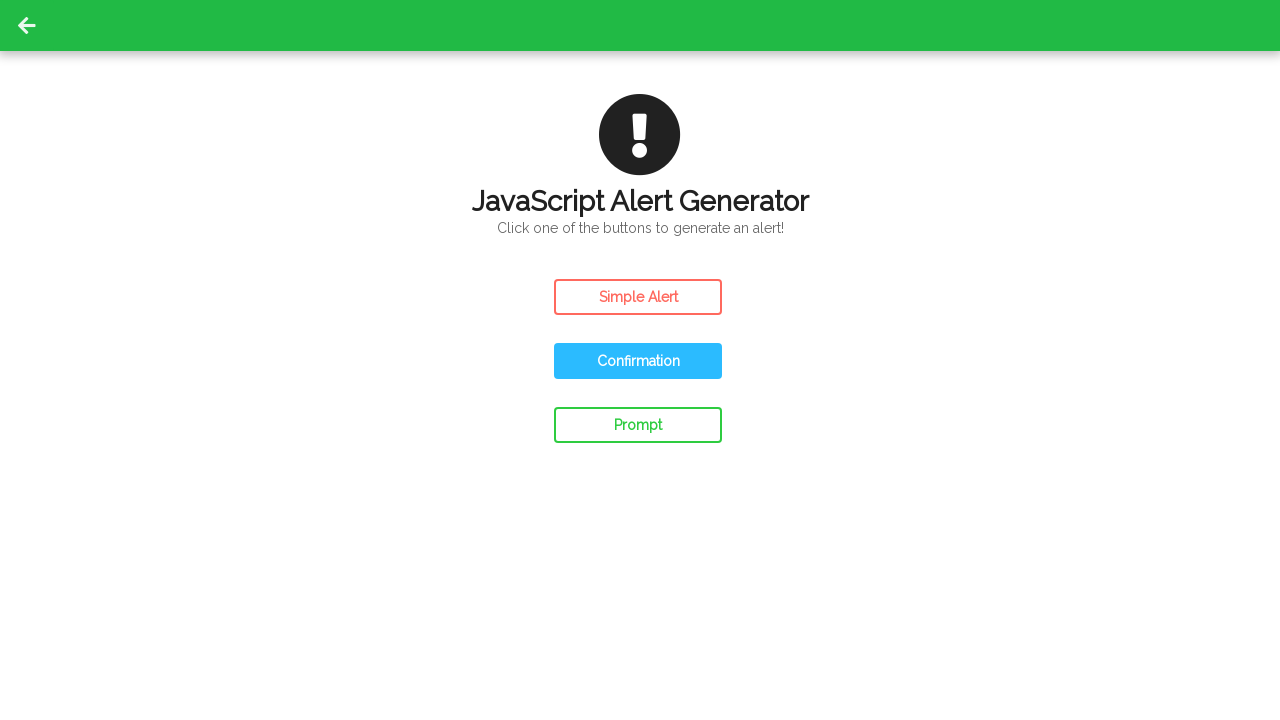

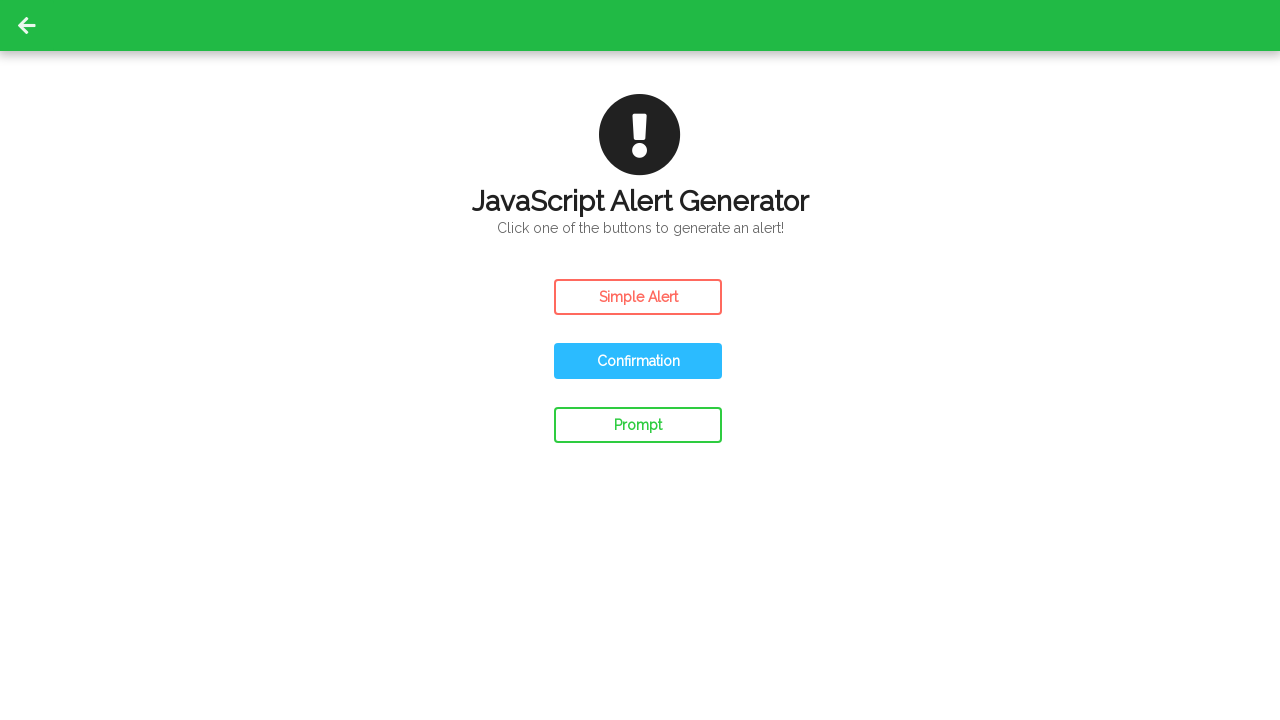